Tests a practice form by filling in first name, last name, selecting gender, and entering a date

Starting URL: https://techlistic.com/p/selenium-practice-form.html

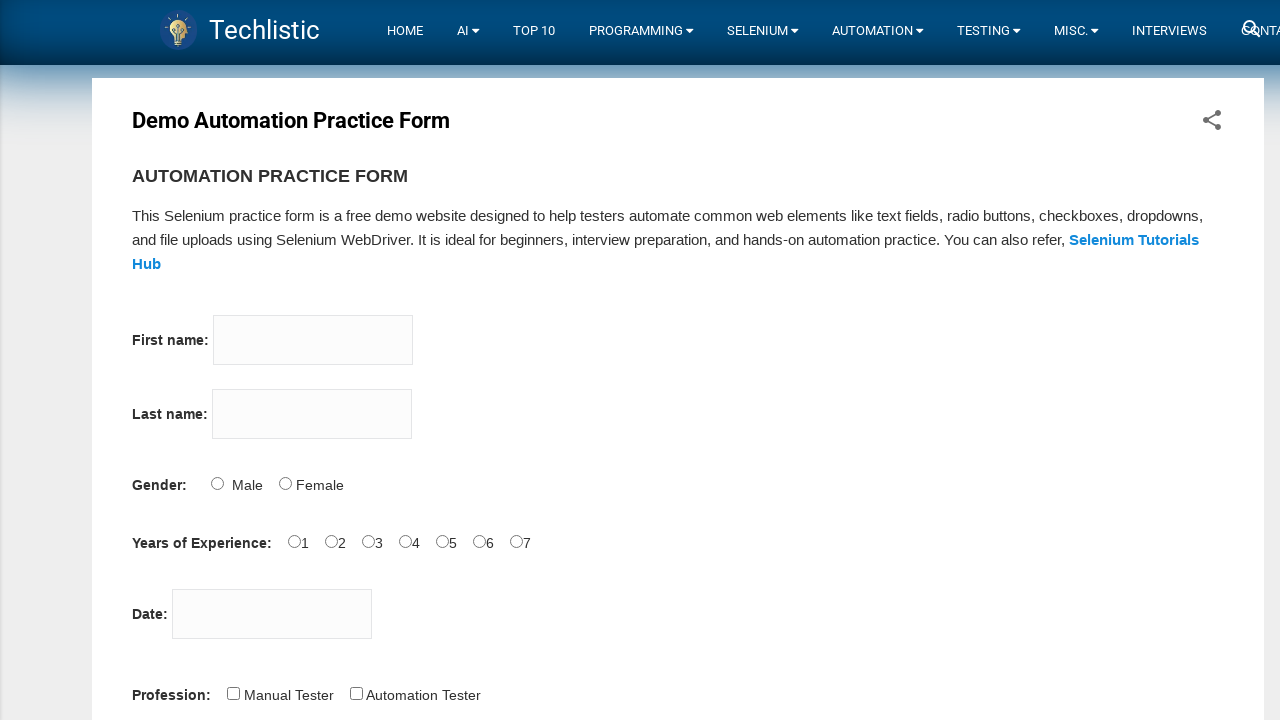

Filled first name field with 'muadib' on input[name='firstname']
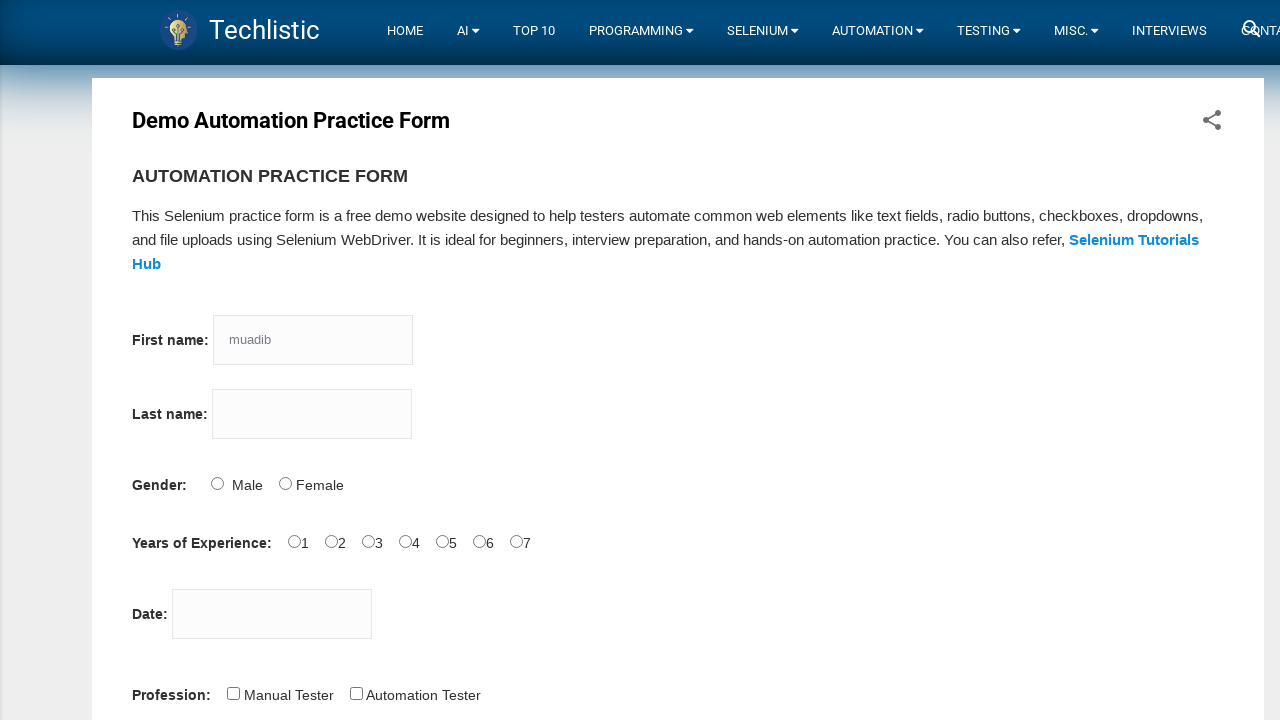

Filled last name field with 'chosenone' on input[name='lastname']
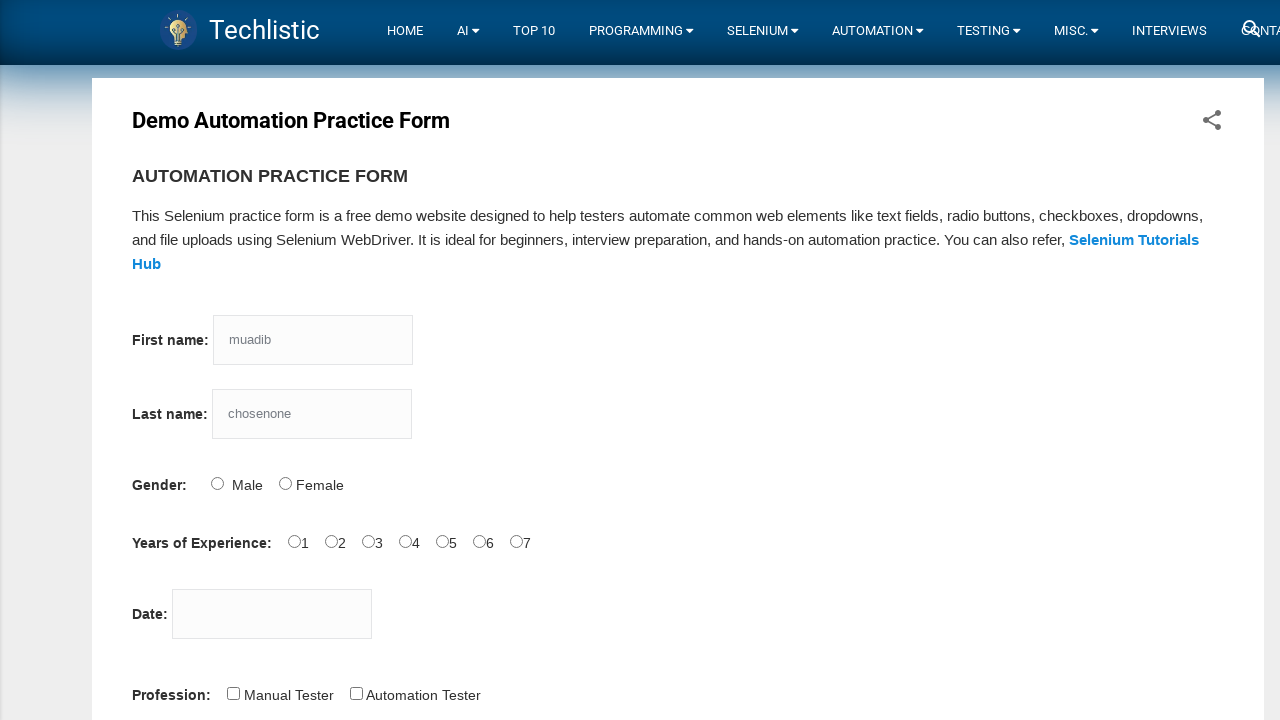

Selected male gender option at (217, 483) on input#sex-0
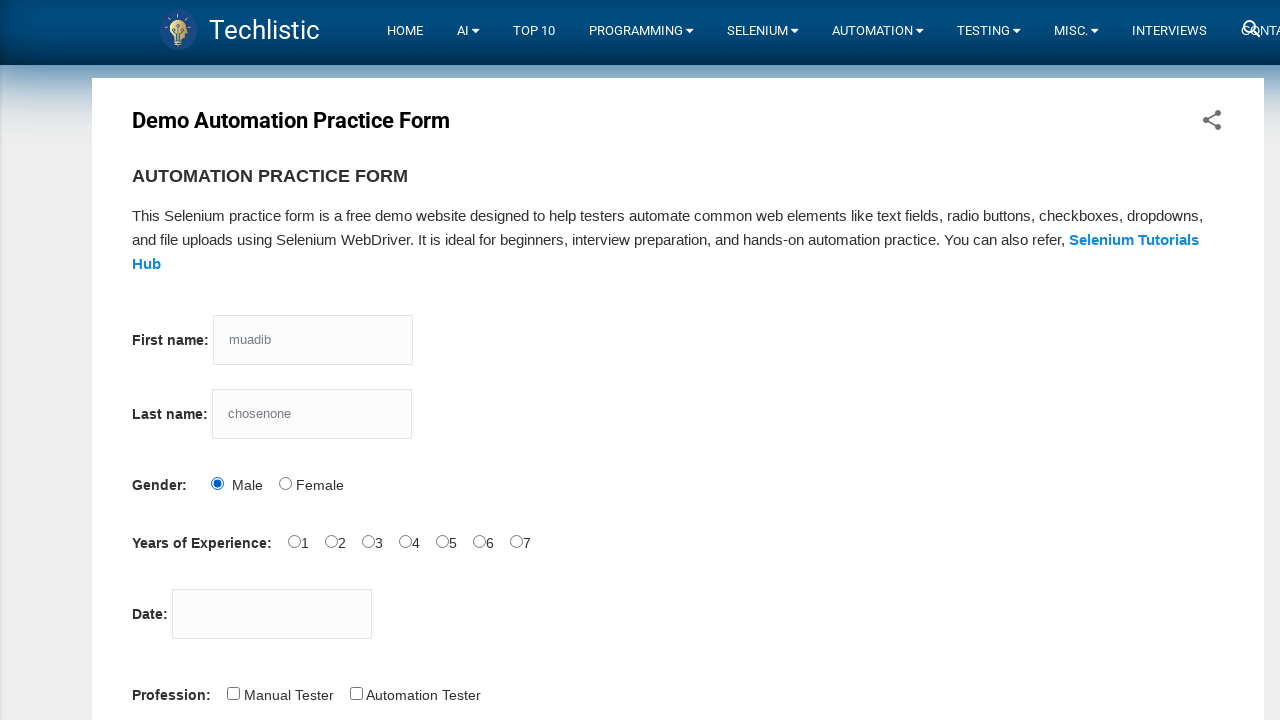

Filled date picker with '12/12/12' on input#datepicker
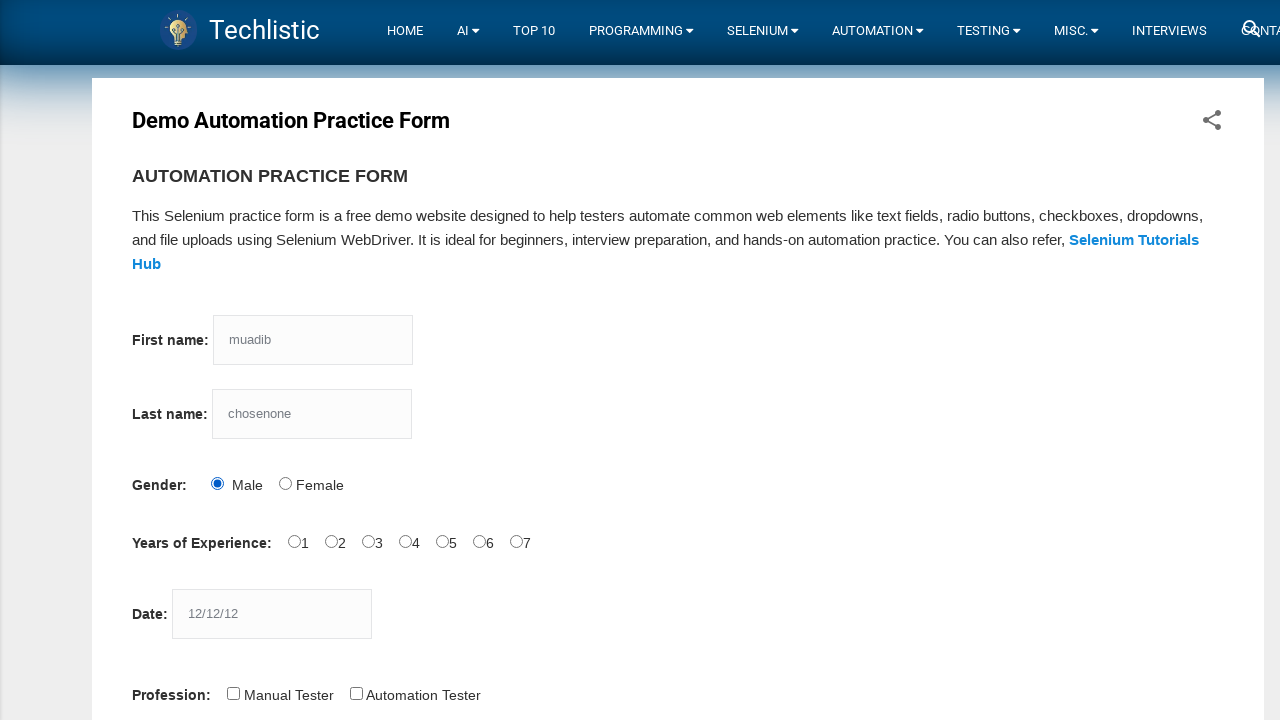

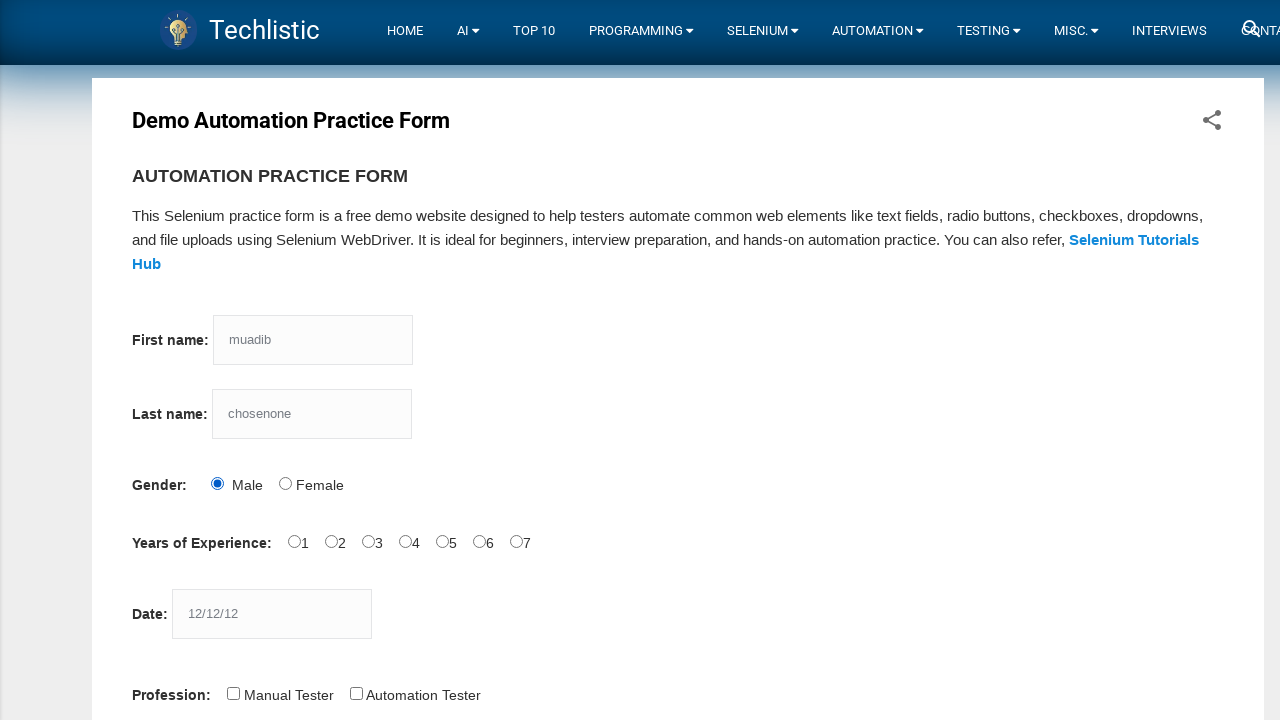